Tests multiple checkbox selection by navigating to the Practice Form page and checking the Sports and Reading checkboxes

Starting URL: https://demoqa.com/

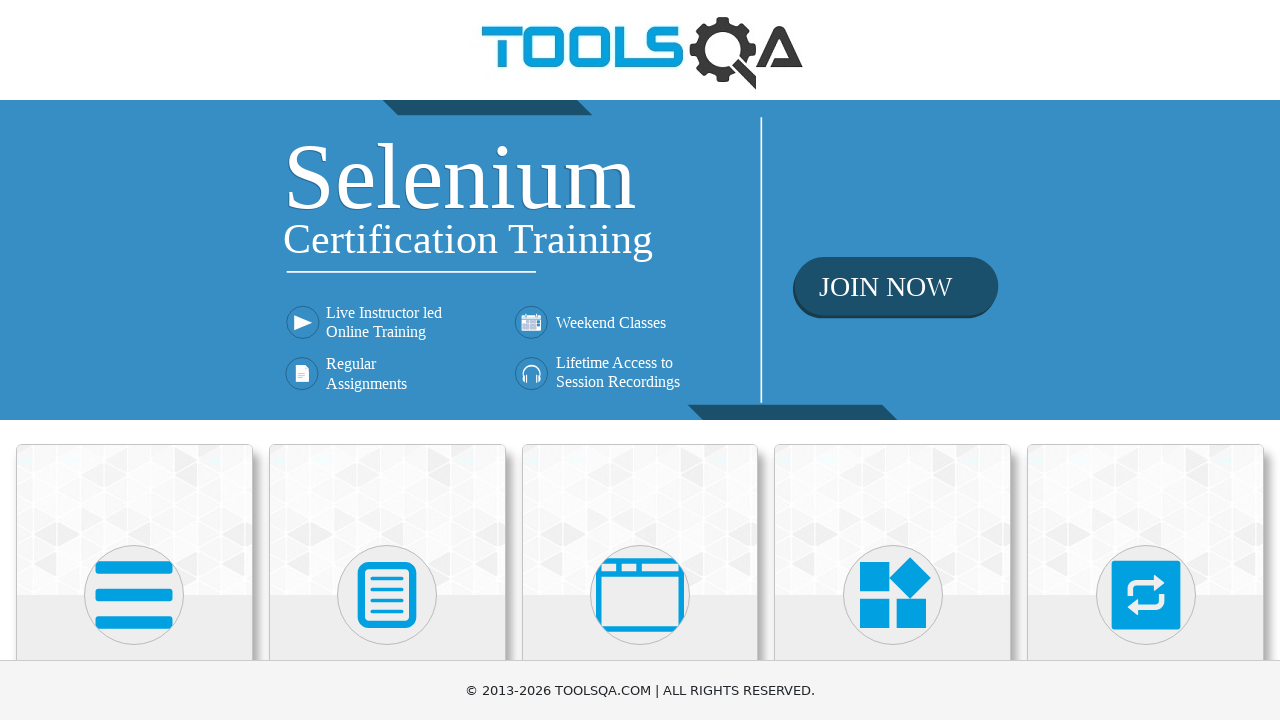

Clicked on Forms section at (387, 360) on internal:text="Forms"i
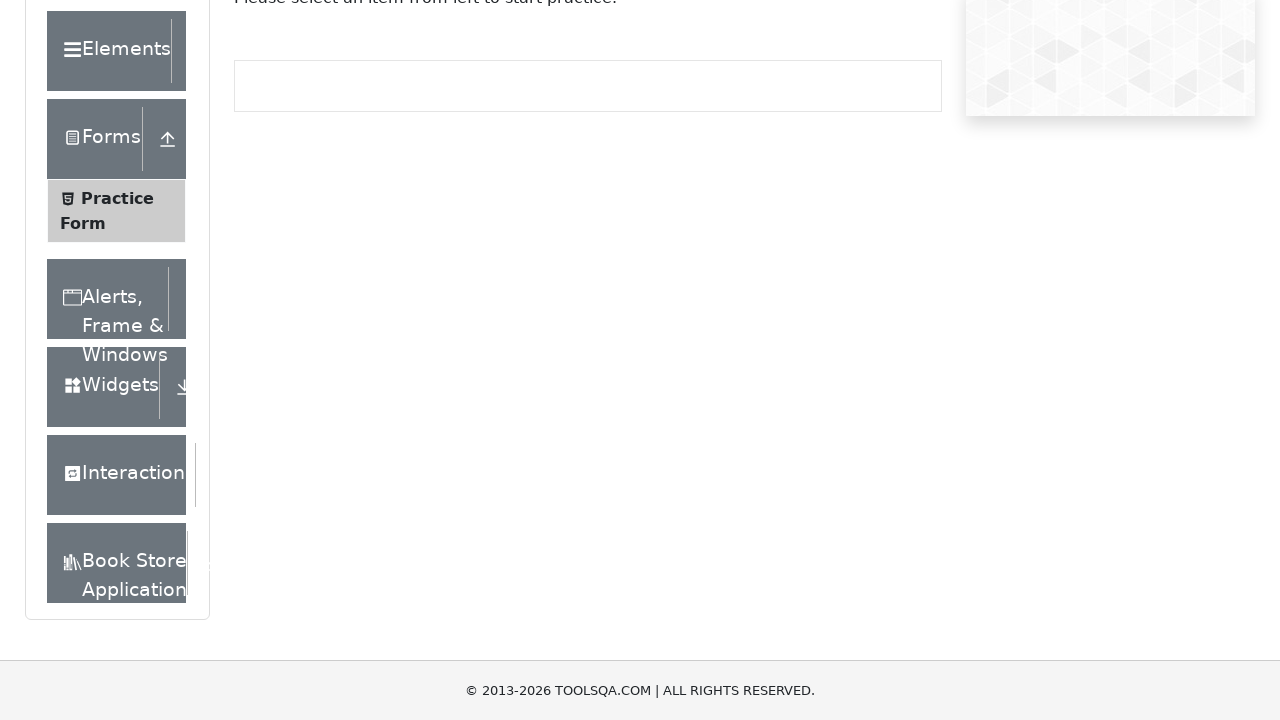

Clicked on Practice Form link at (117, 336) on internal:text="Practice Form"i
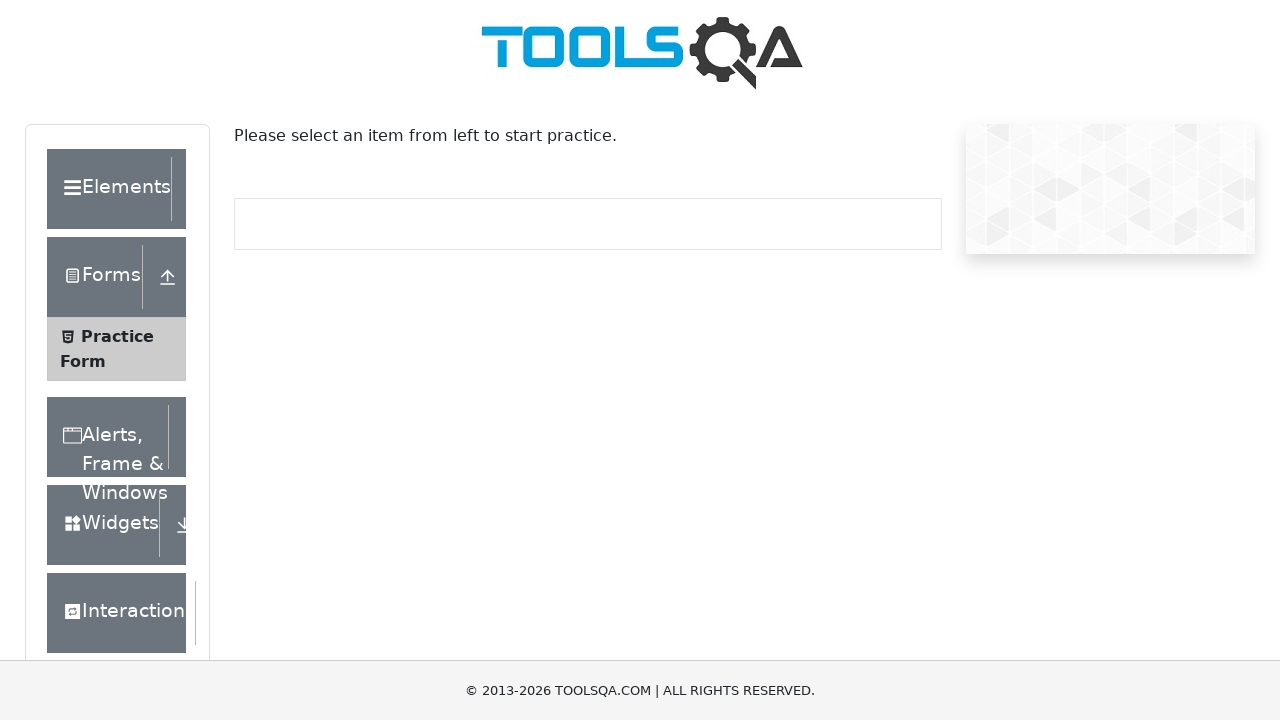

Checked the Sports checkbox at (466, 534) on xpath=//label[text()='Sports']
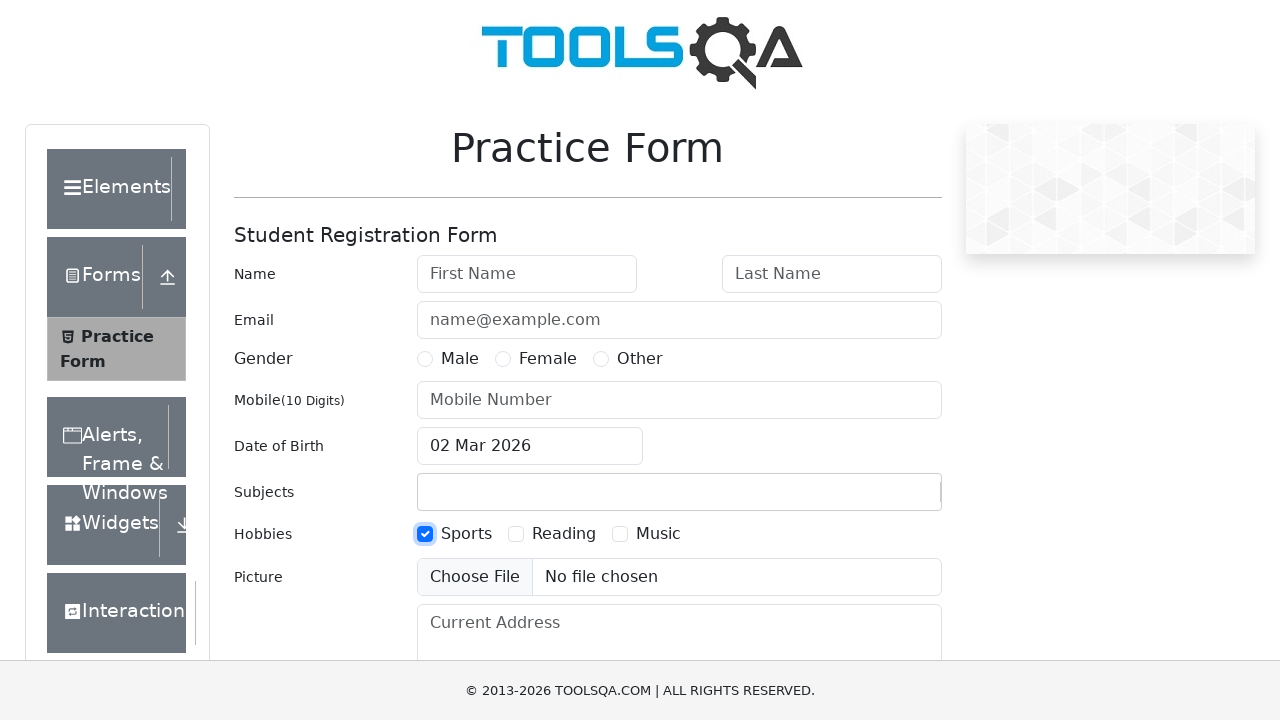

Checked the Reading checkbox at (564, 534) on xpath=//label[text()='Reading']
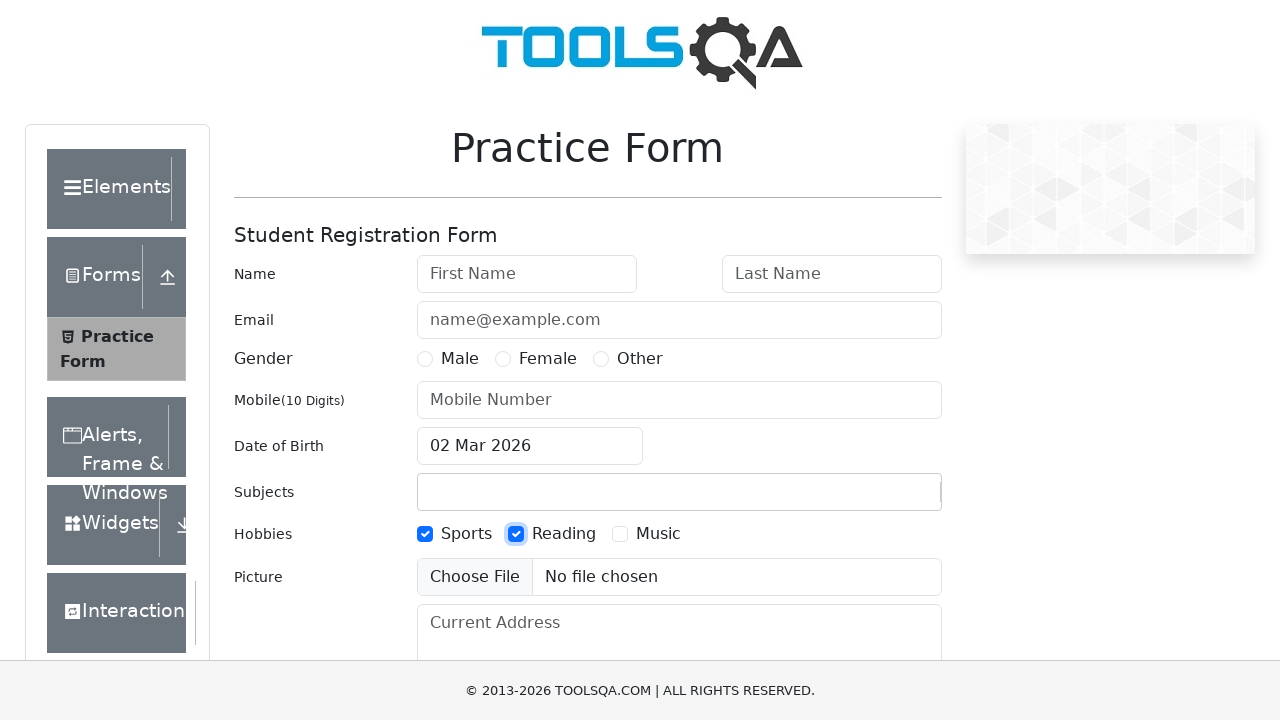

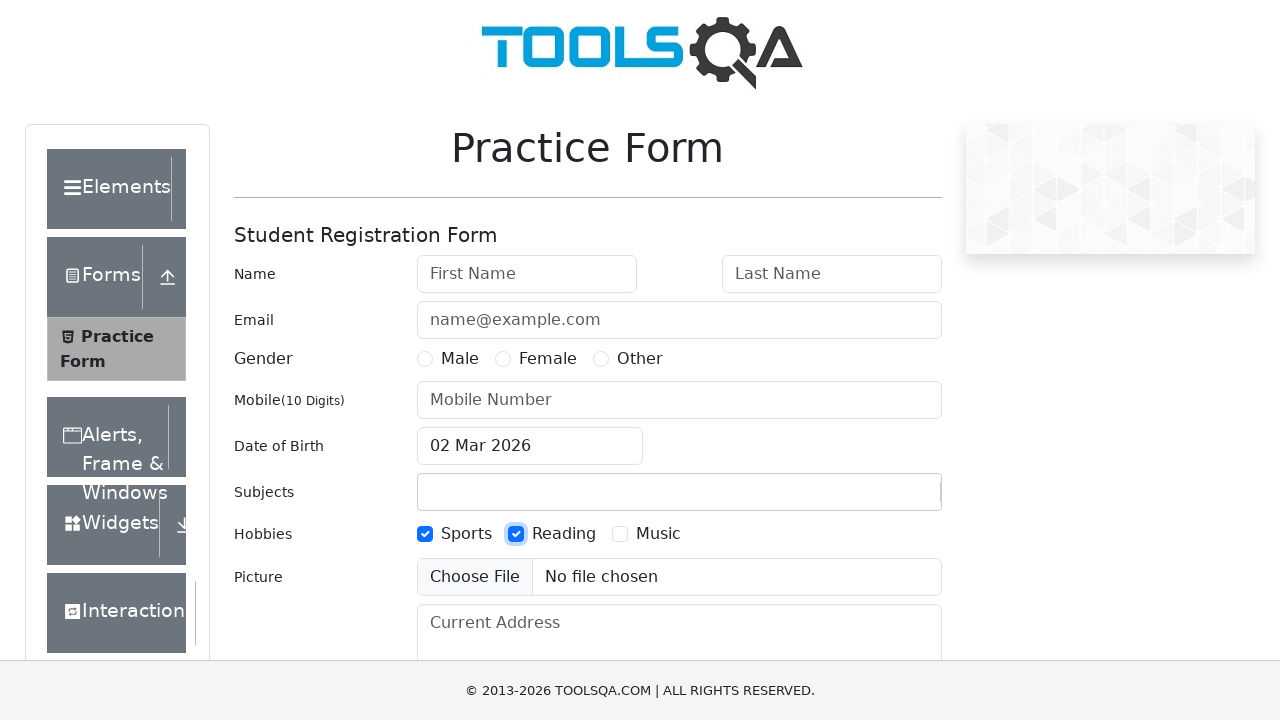